Tests browser navigation methods by visiting a training website, clicking on "ALL COURSES" link, then using back/forward navigation buttons

Starting URL: https://training.rcvacademy.com/

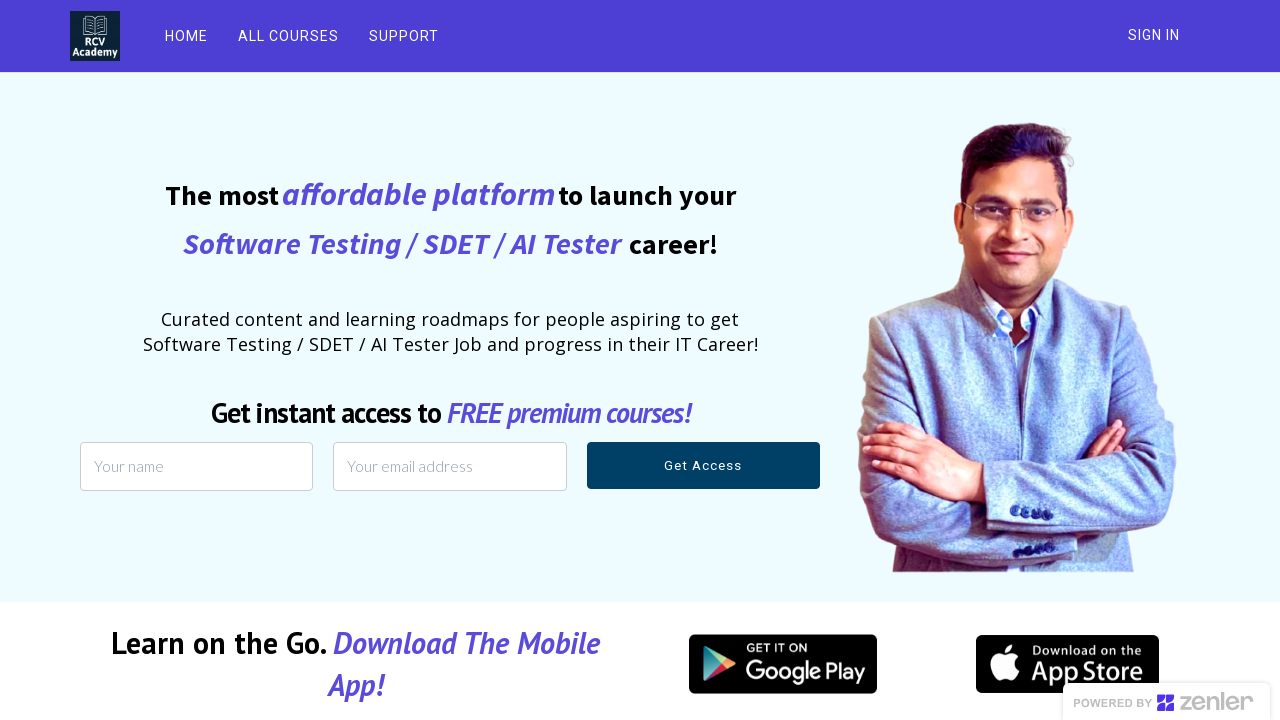

Set viewport size to 1920x1080
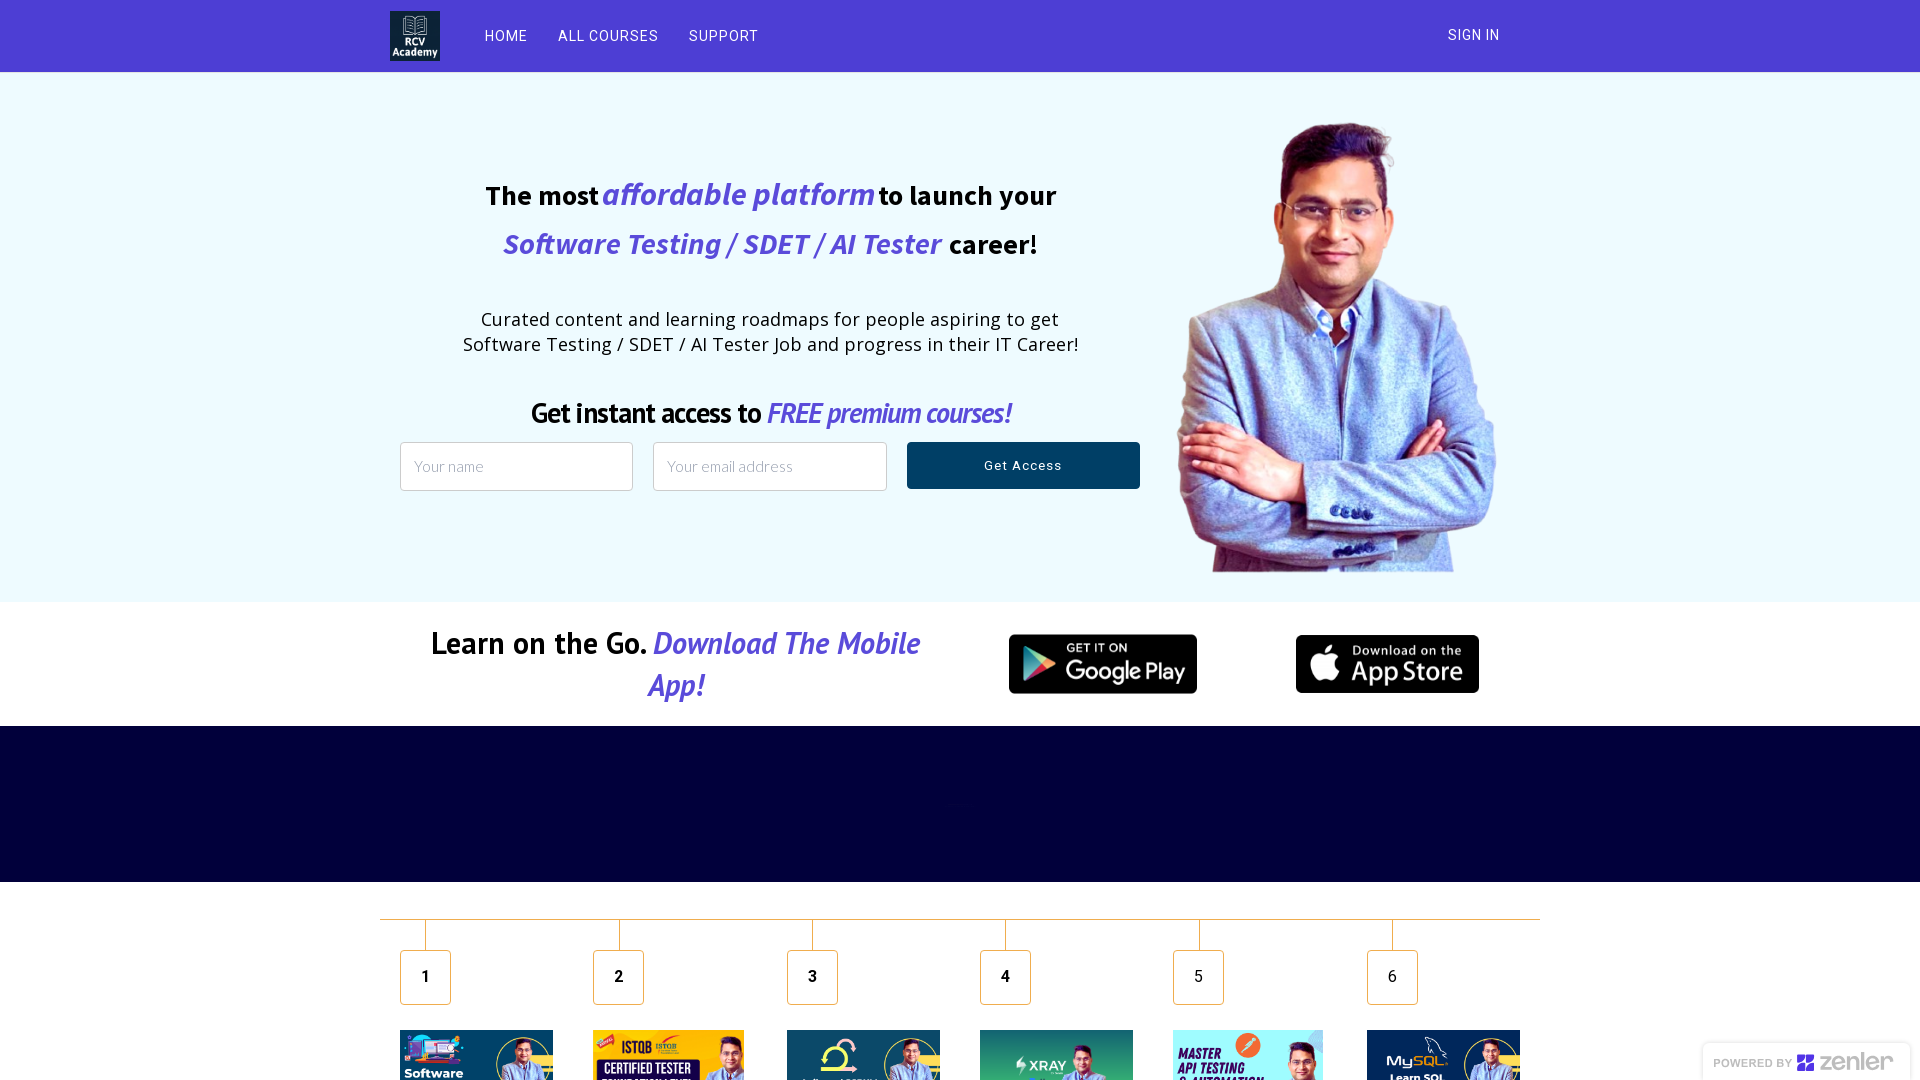

Reloaded the training website
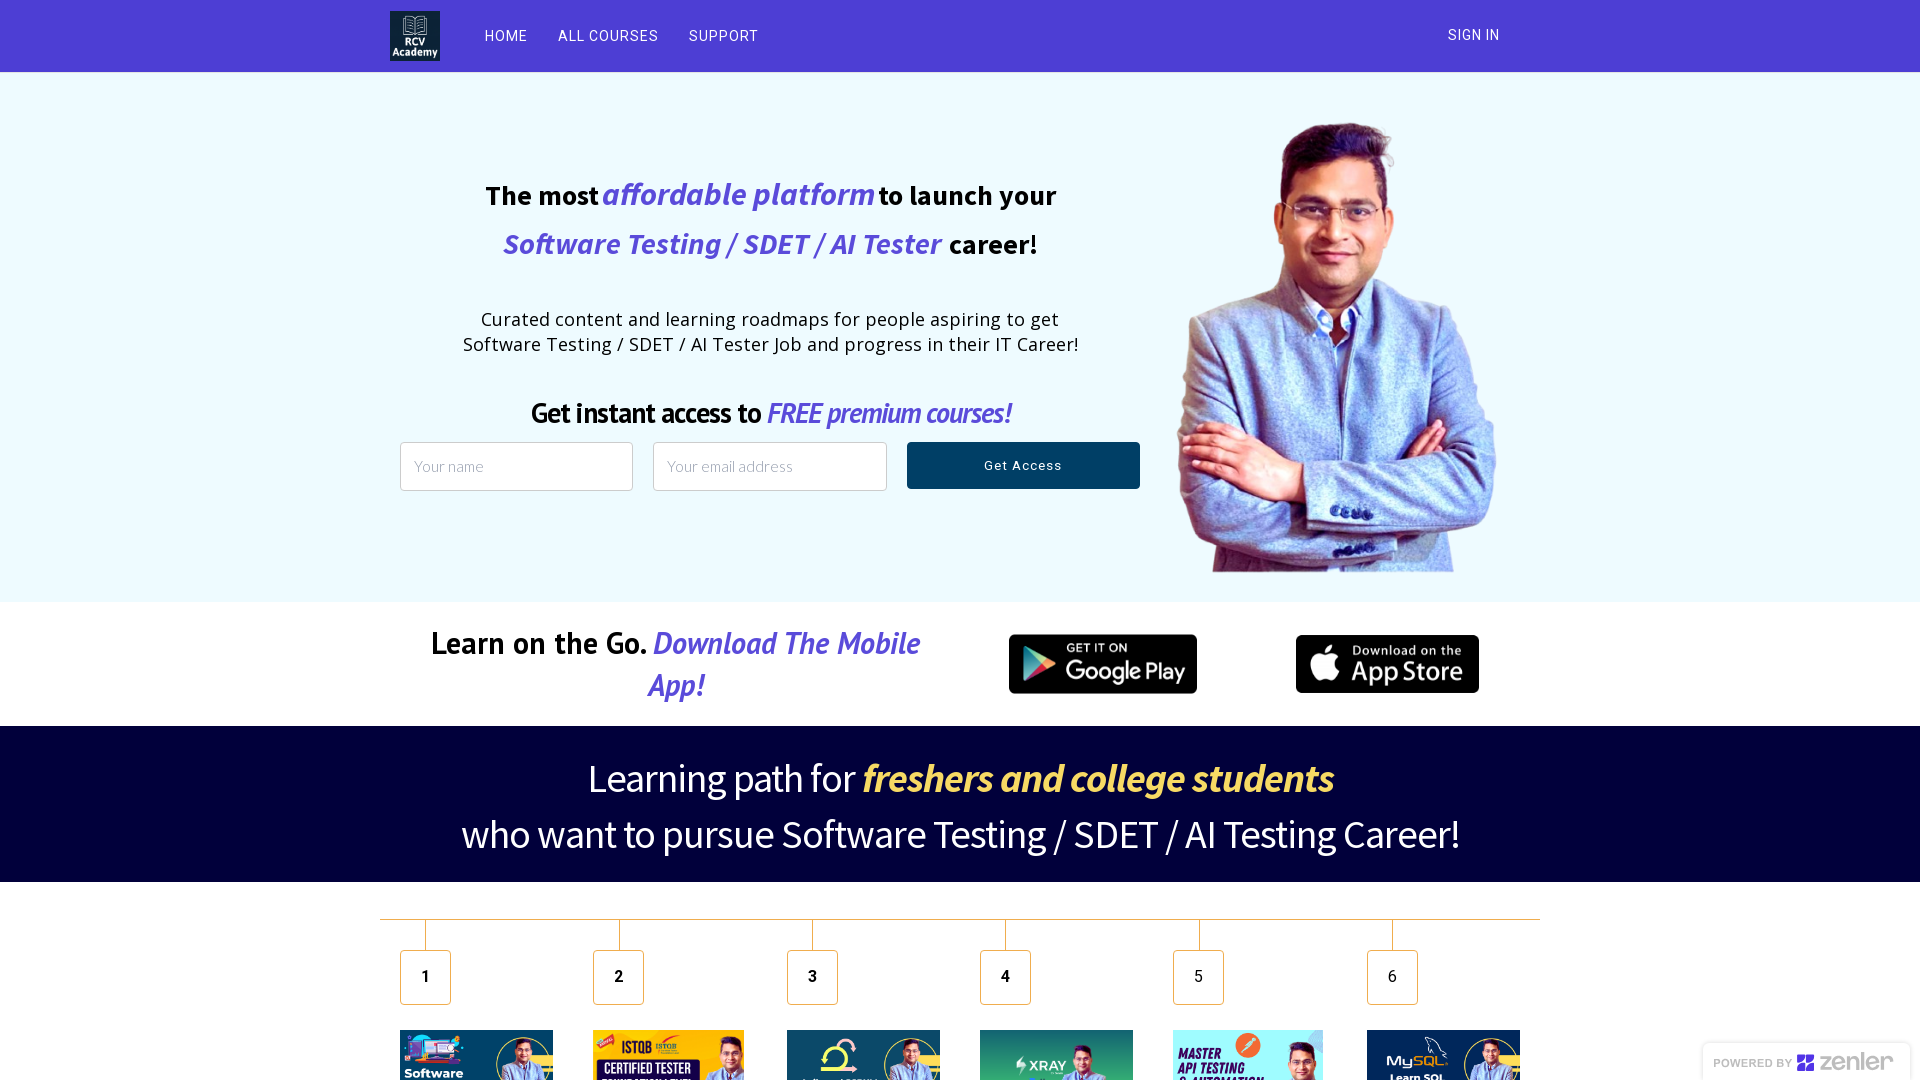

Clicked on ALL COURSES link at (608, 36) on text=ALL COURSES
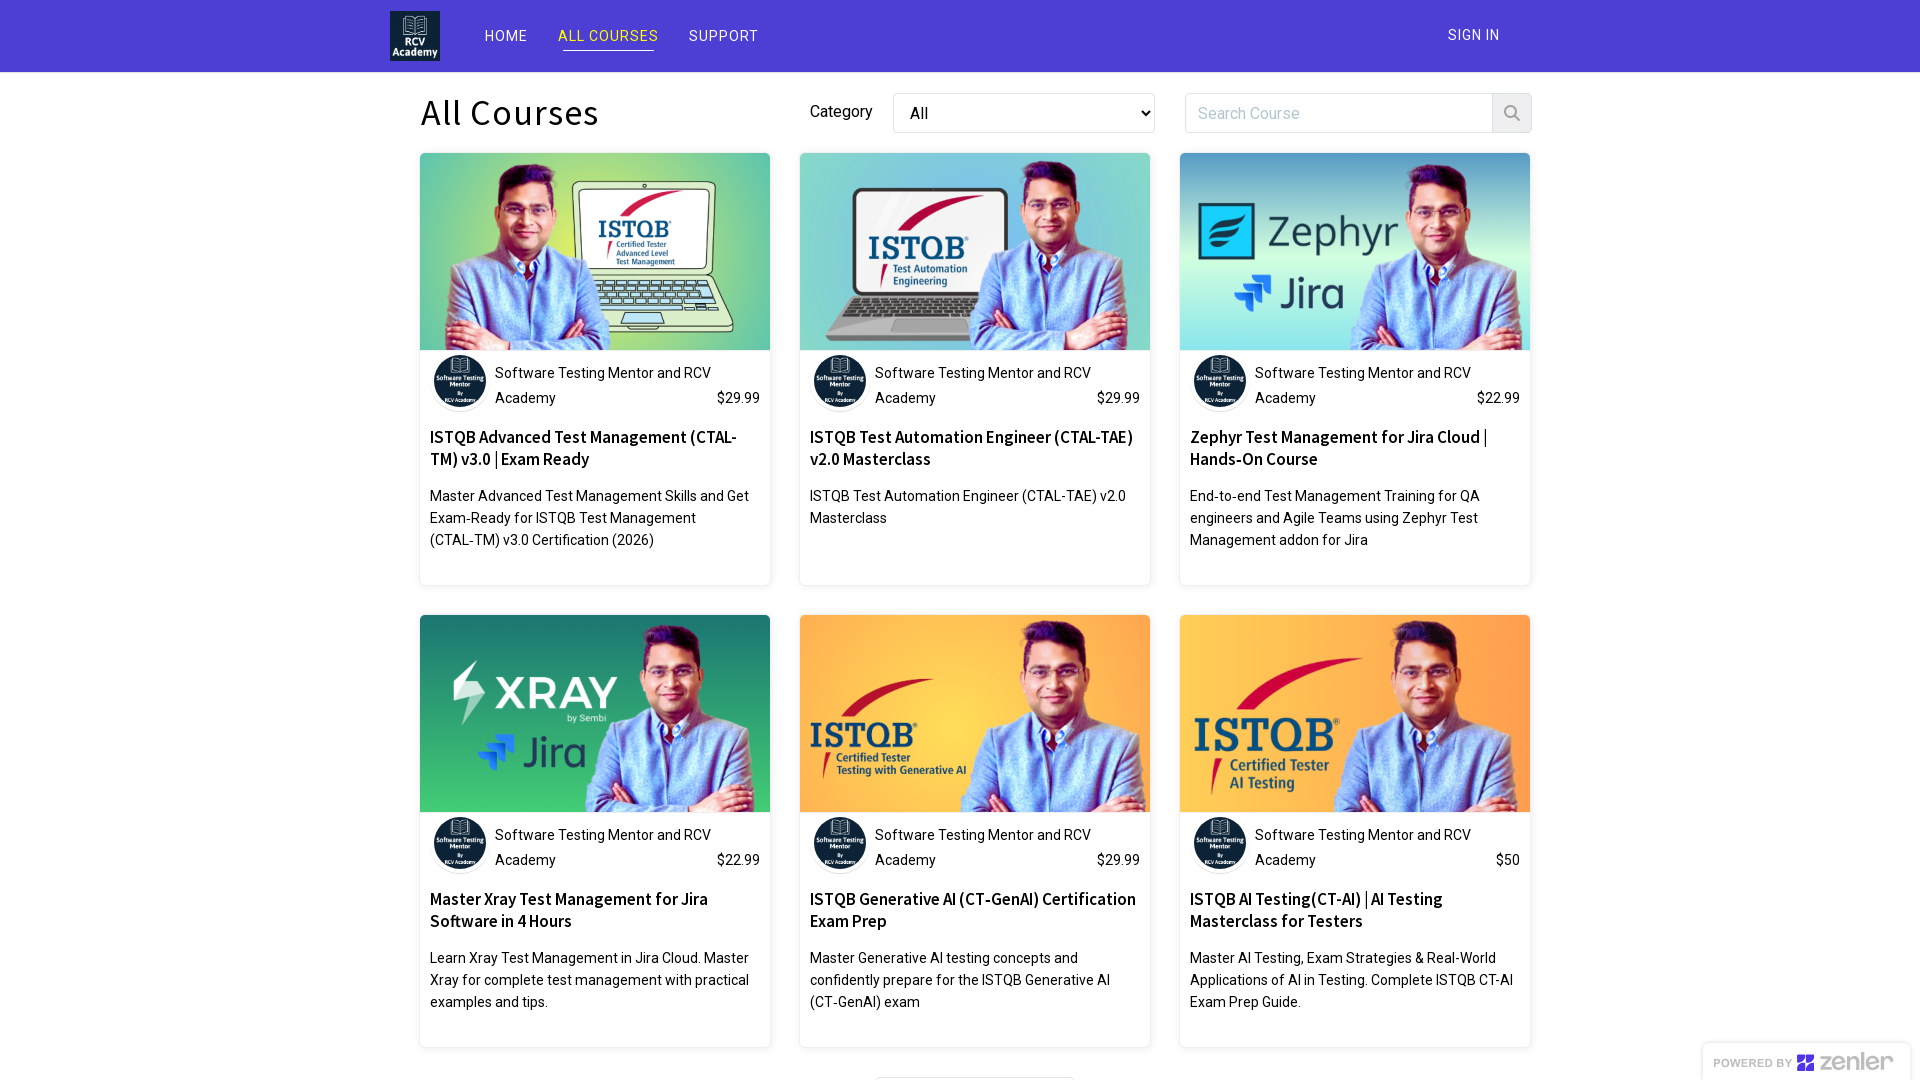

Navigated back using browser back button
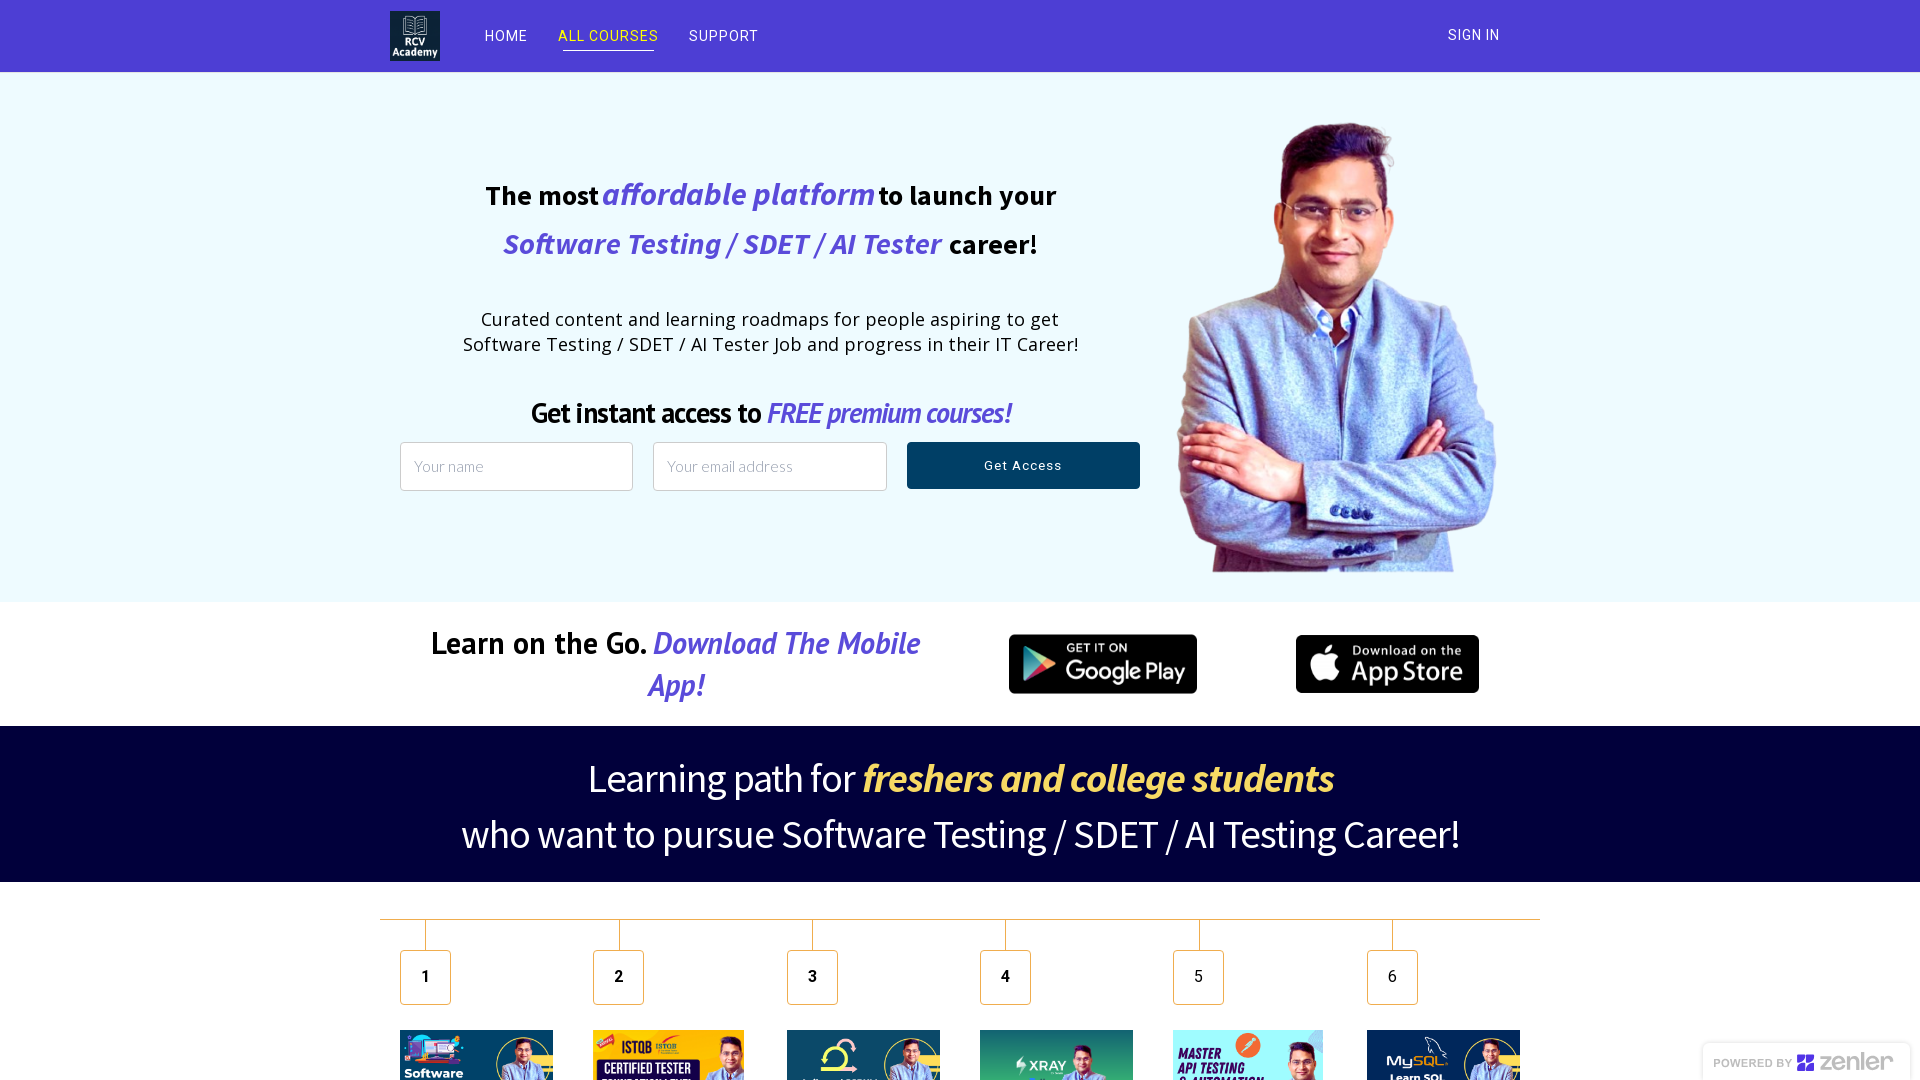

Navigated forward using browser forward button
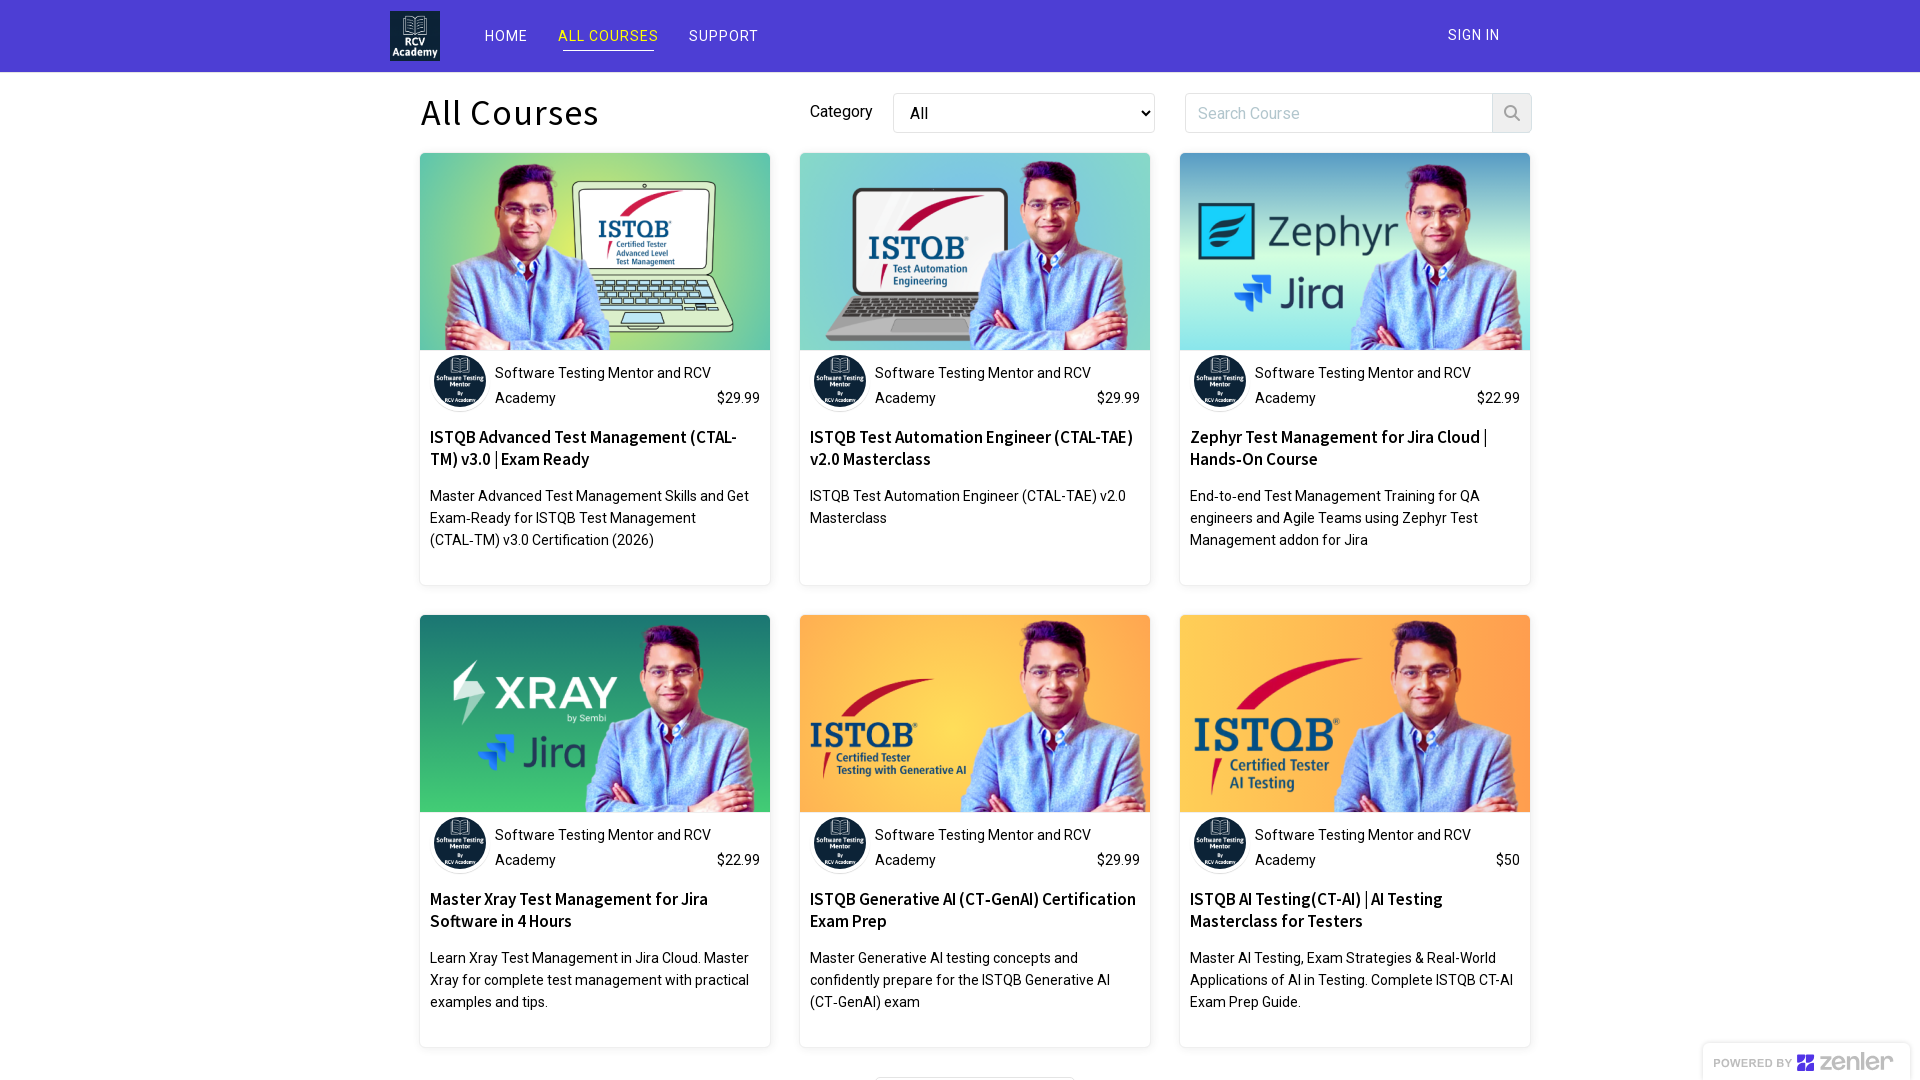

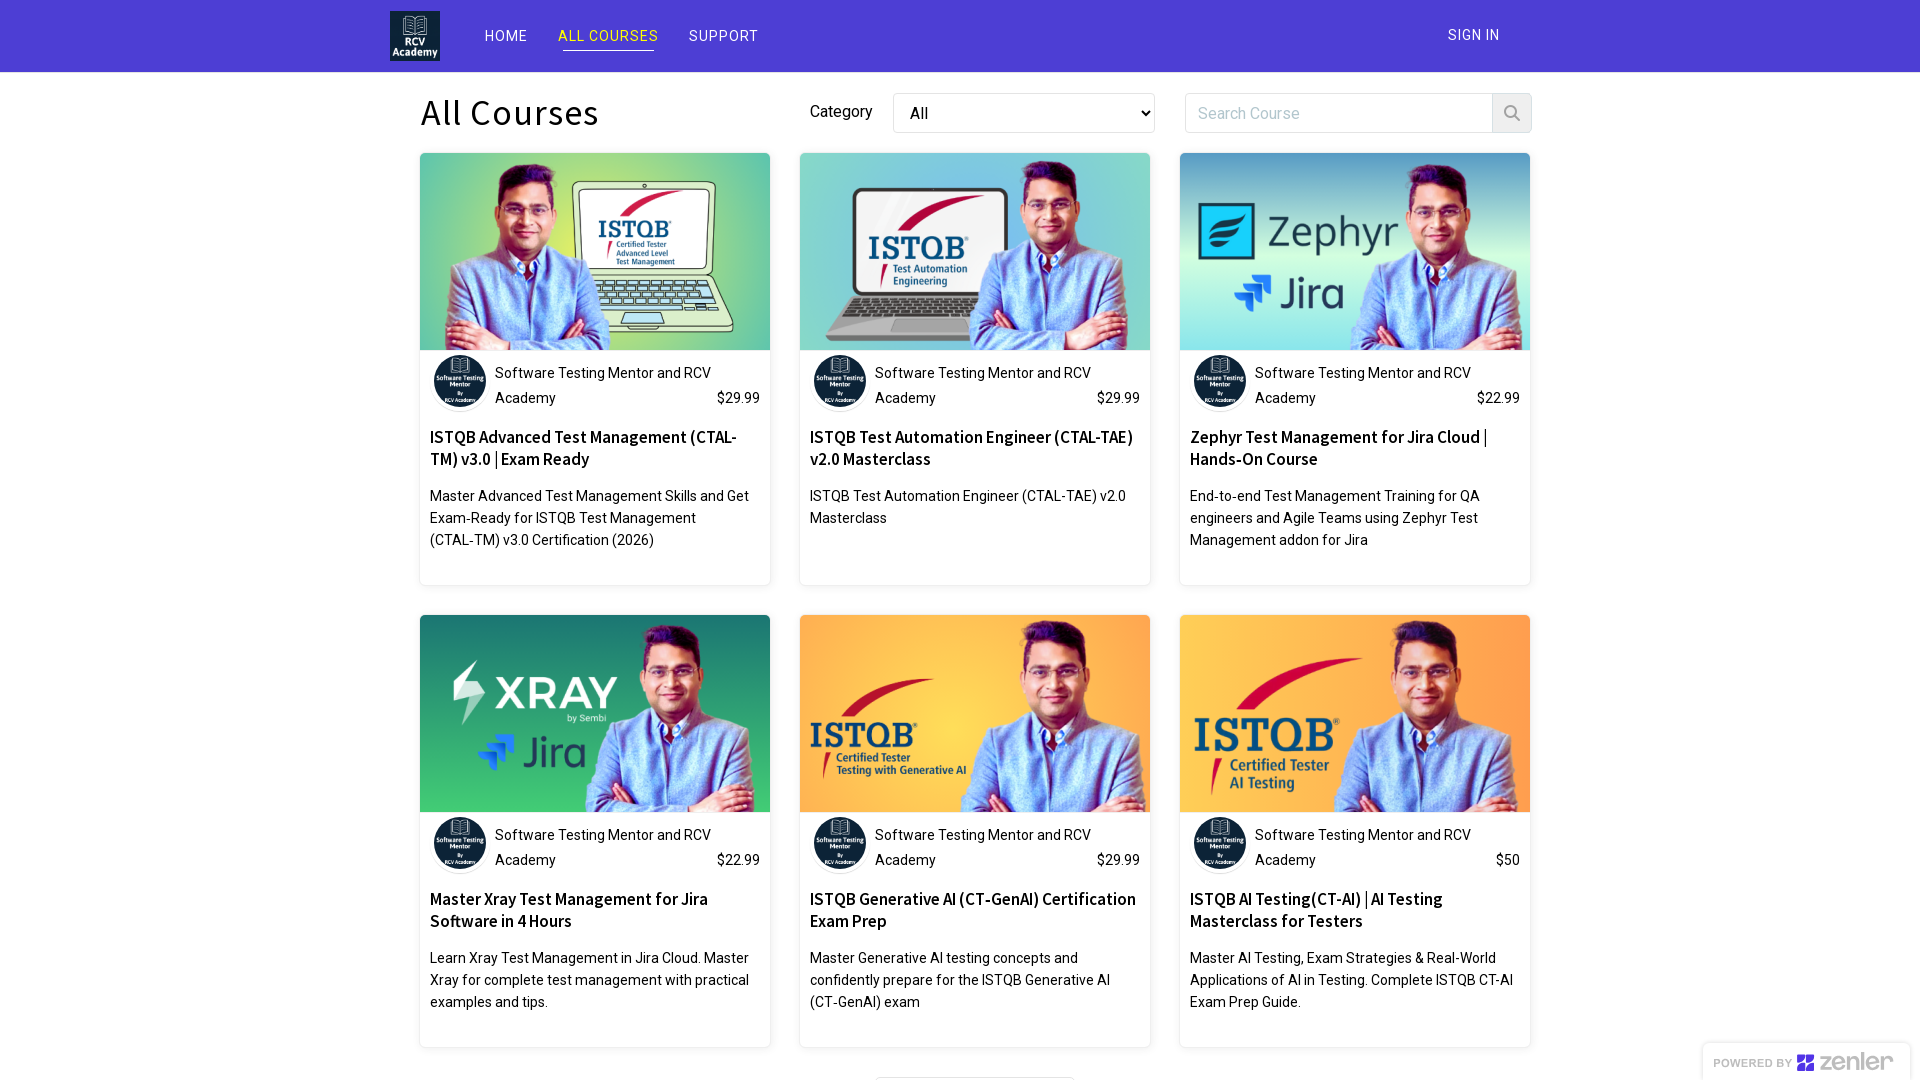